Tests radio button selection functionality by verifying initial states and randomly selecting one sport option from a group of radio buttons

Starting URL: http://samples.gwtproject.org/samples/Showcase/Showcase.html#!CwRadioButton

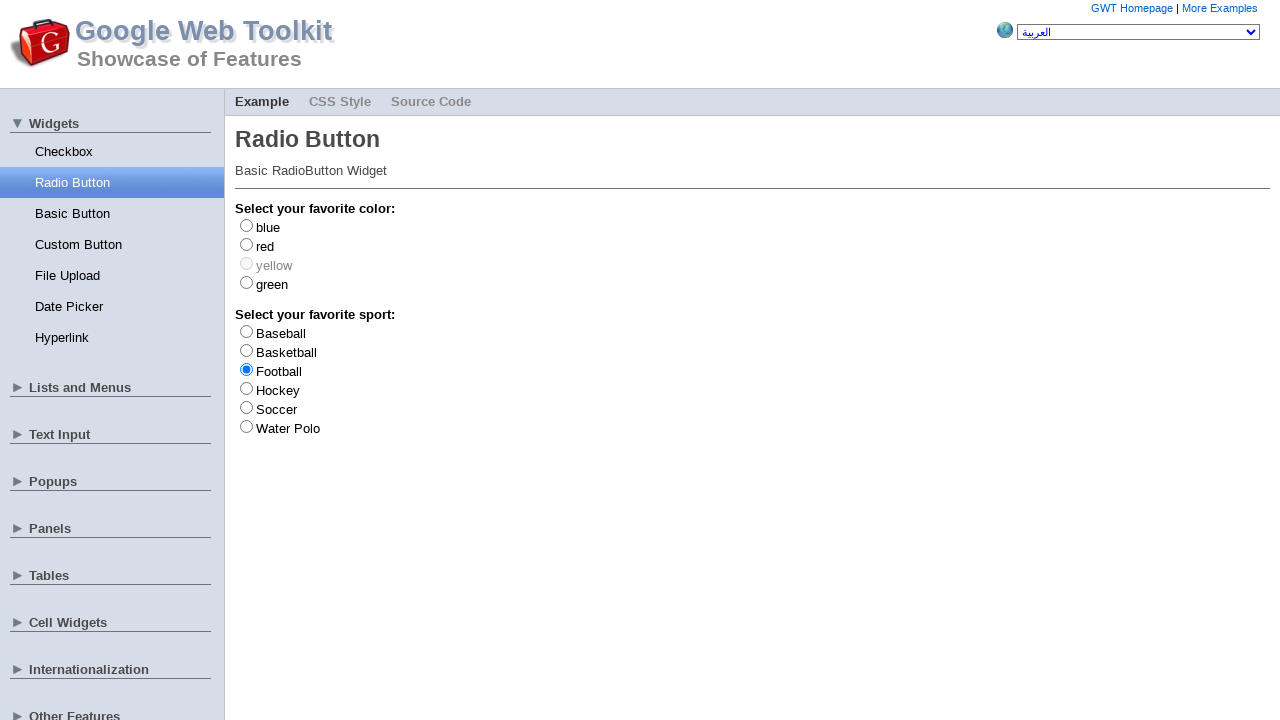

Waited for radio button selectors to load
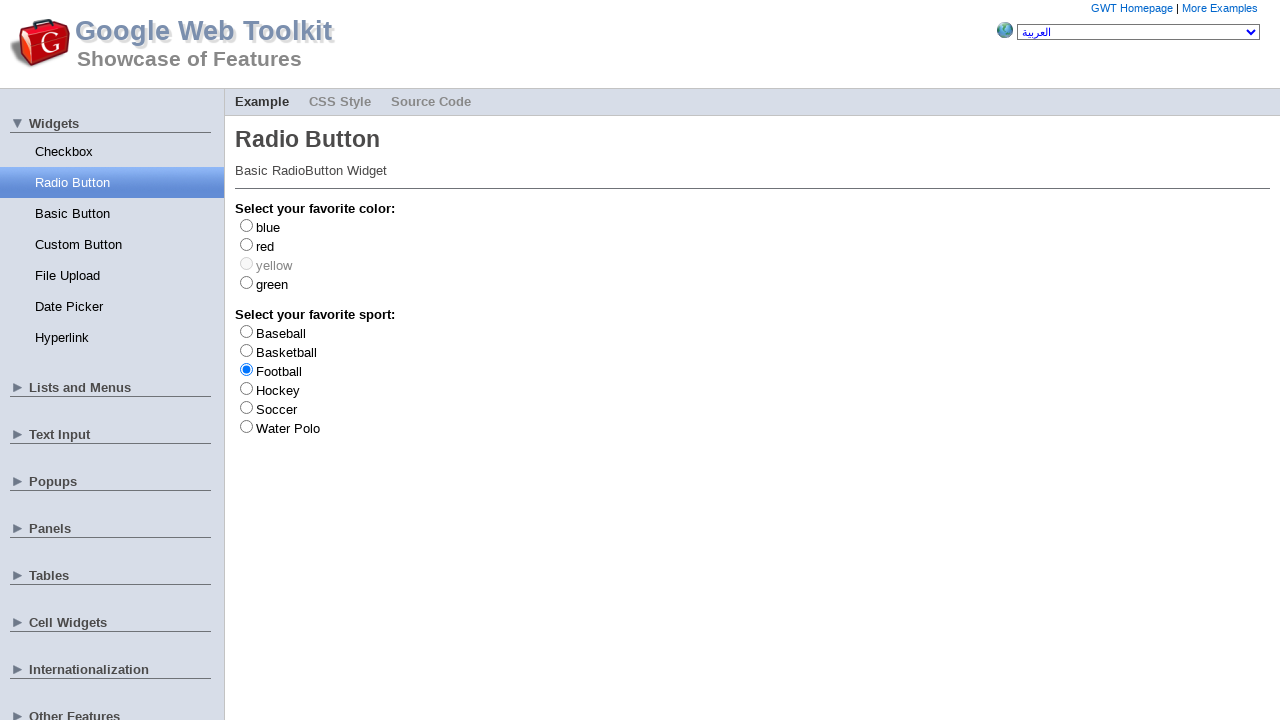

Located Football radio button
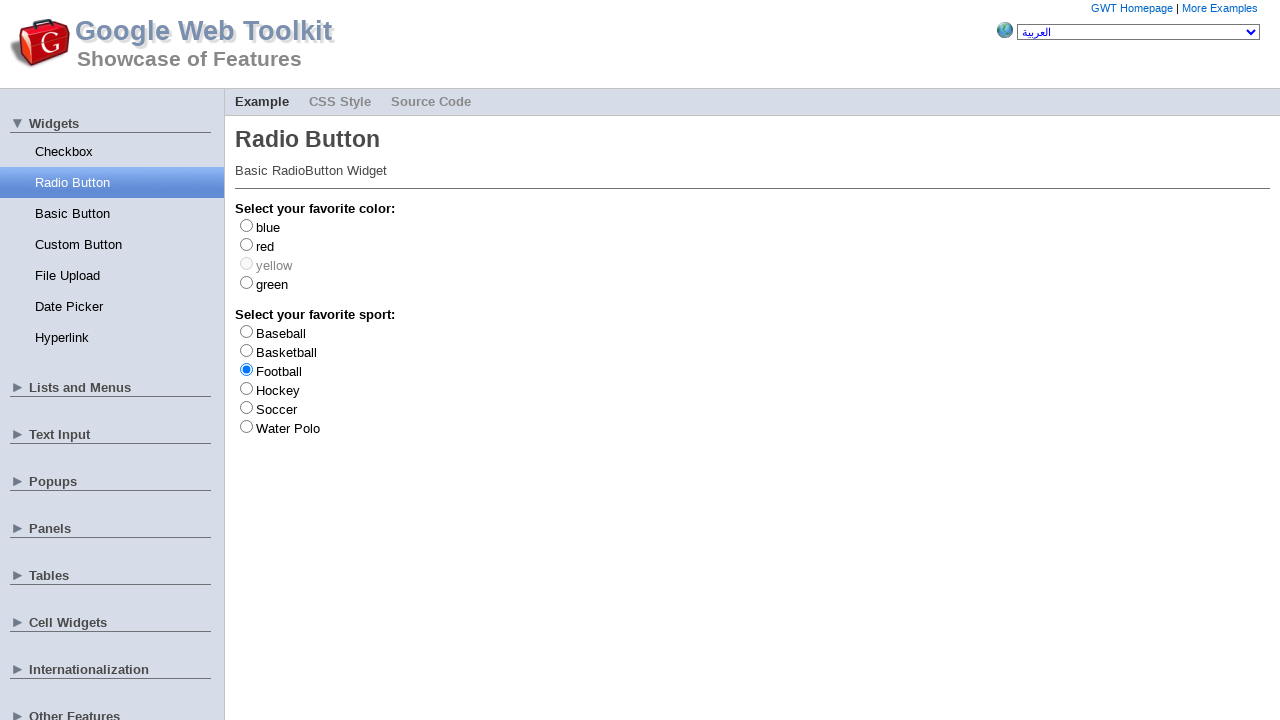

Located Baseball radio button
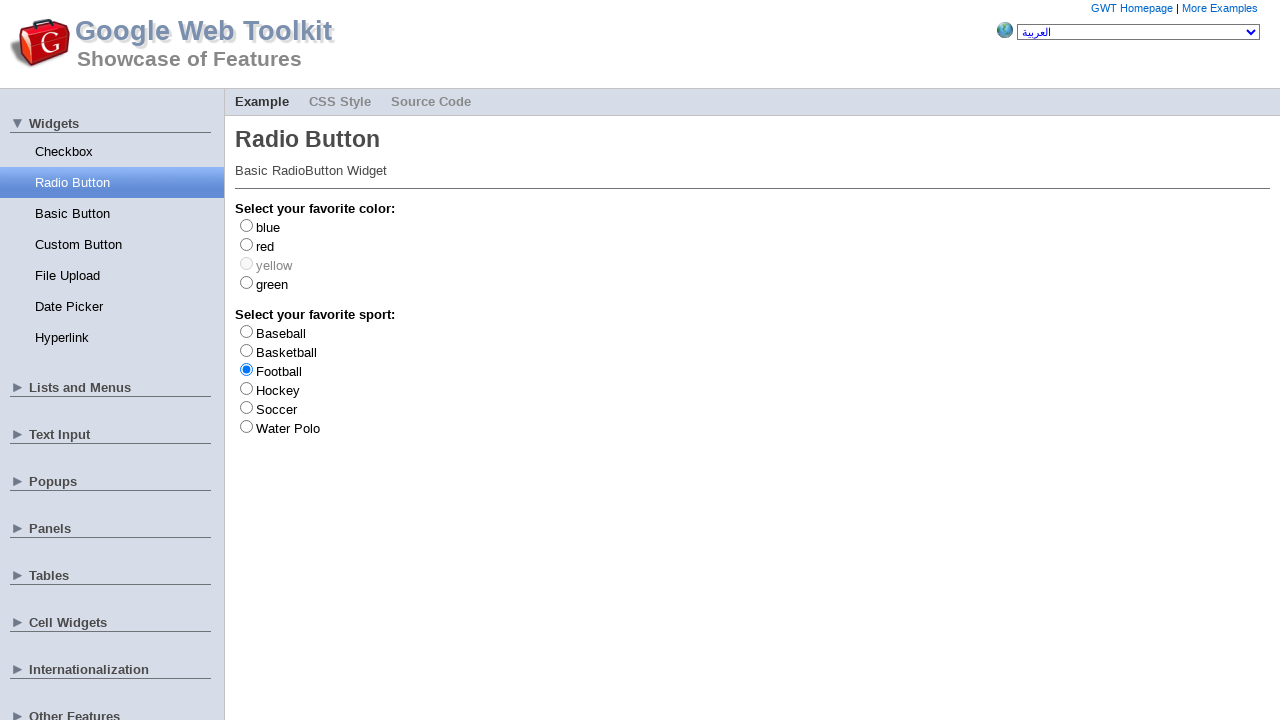

Located Basketball radio button
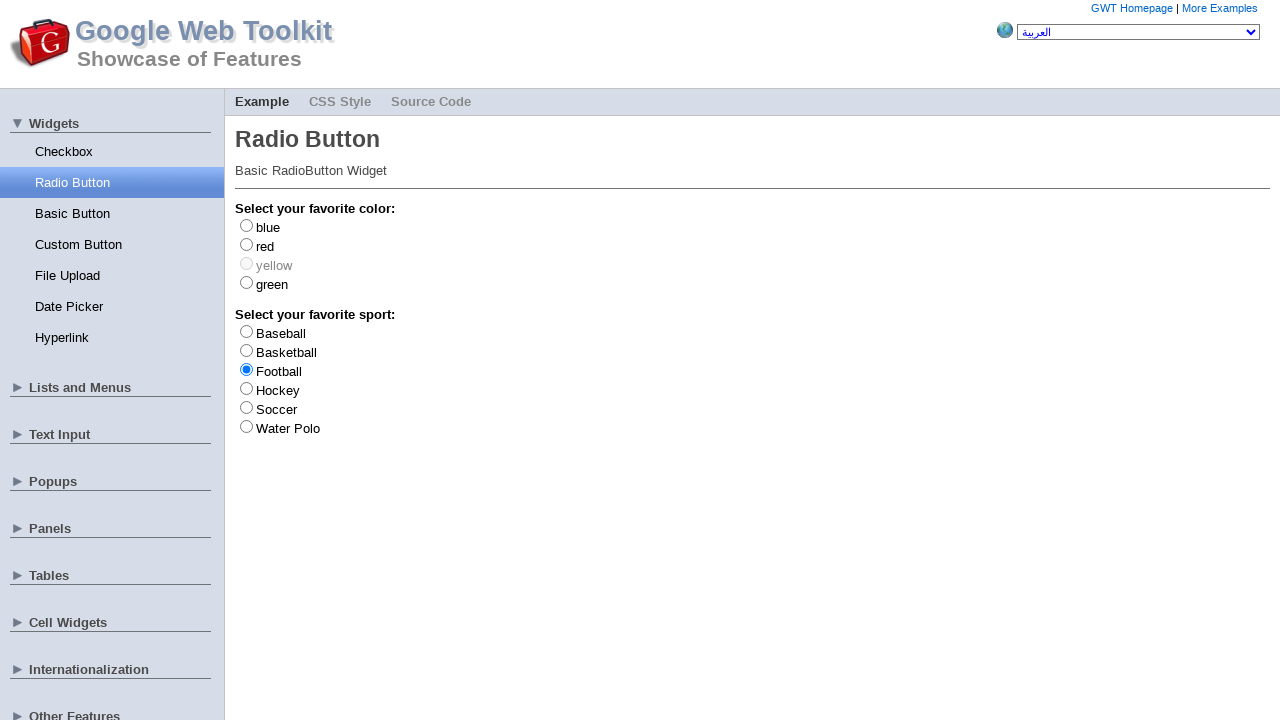

Located Hockey radio button
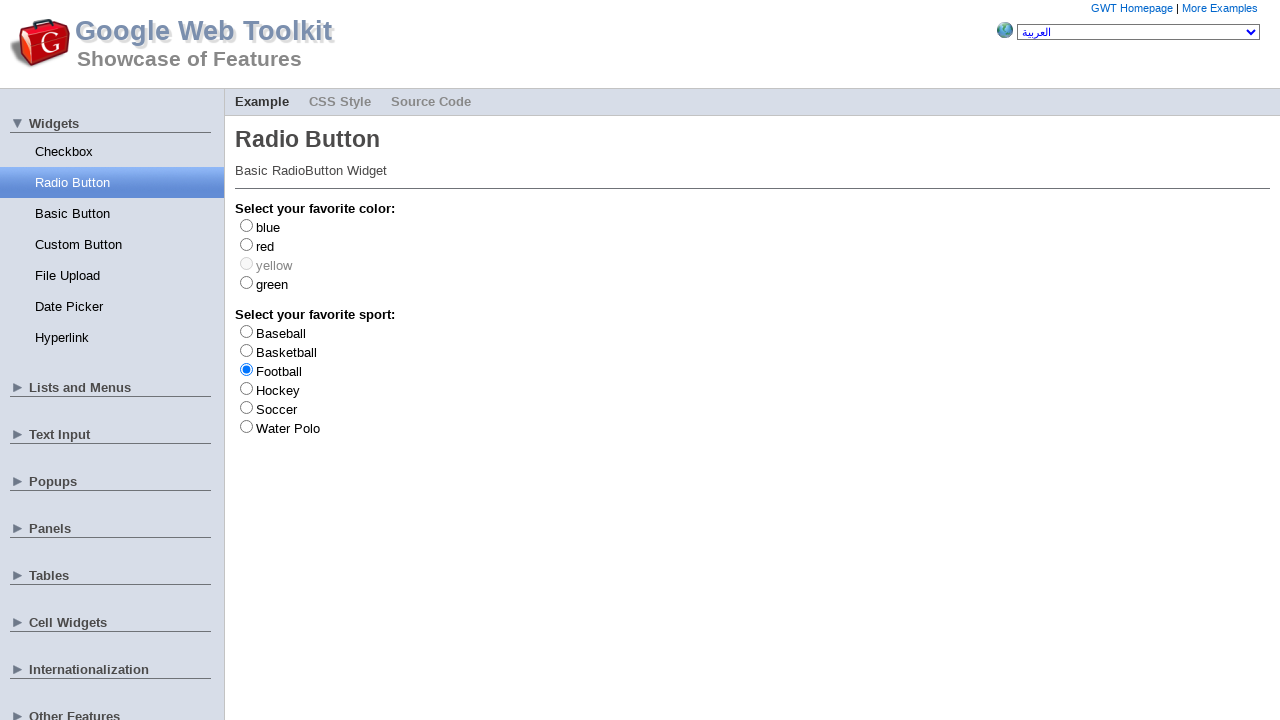

Located Soccer radio button
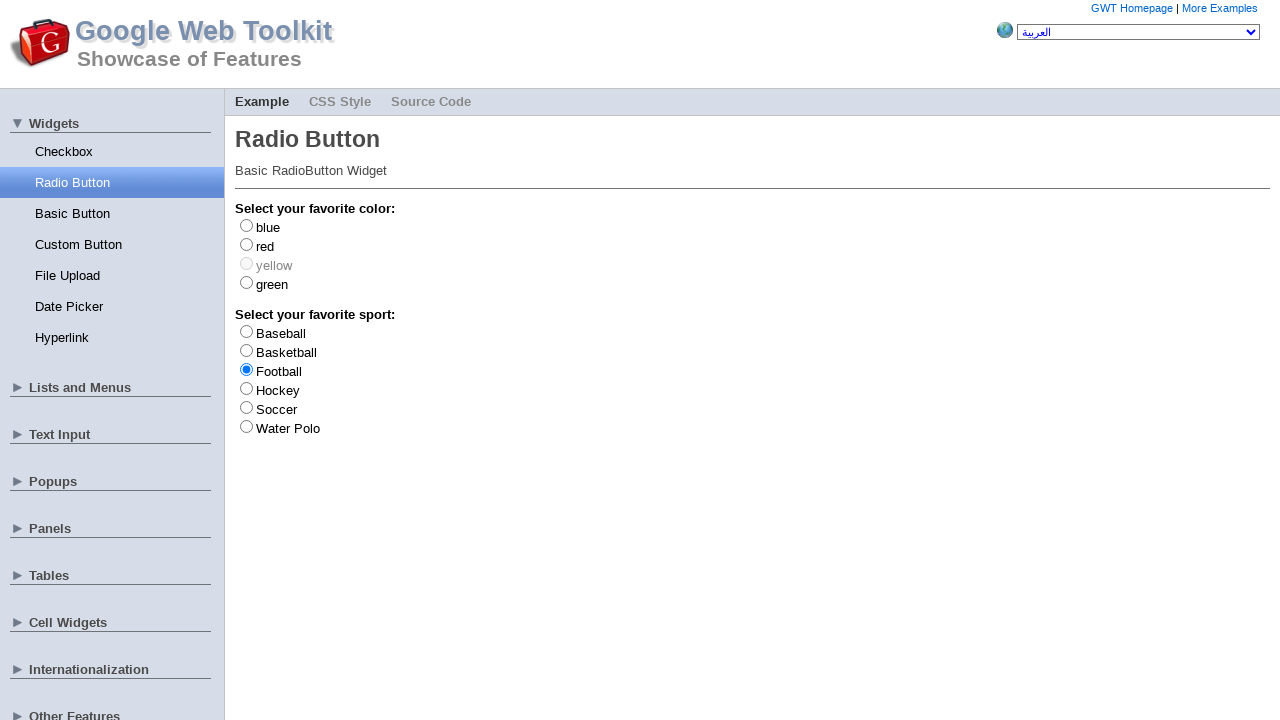

Located Water Polo radio button
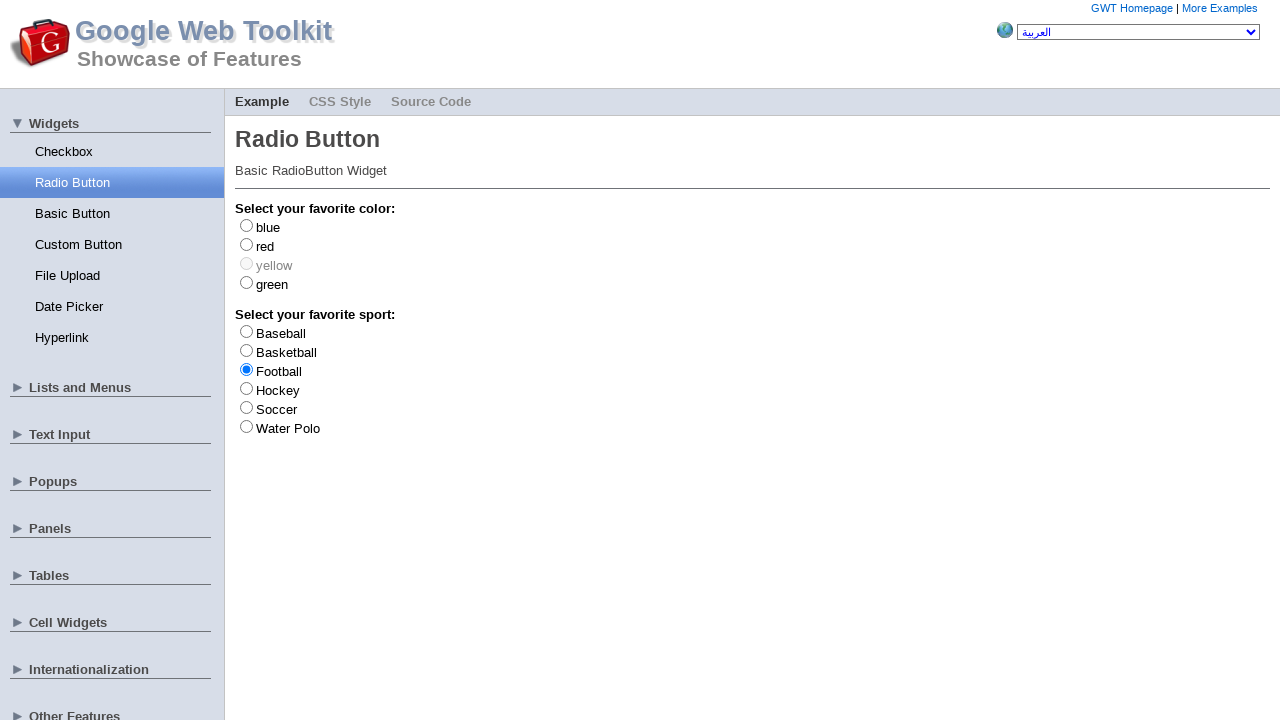

Created list of all sport radio button selectors
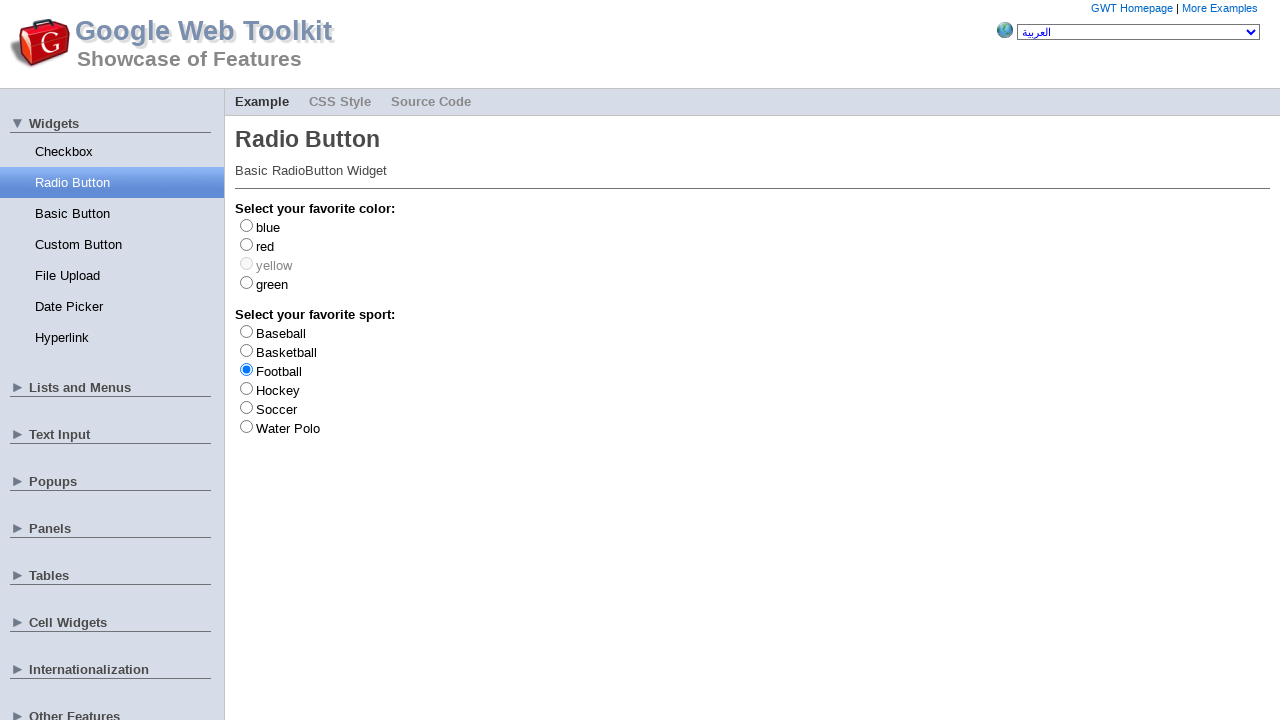

Randomly selected sport at index 3
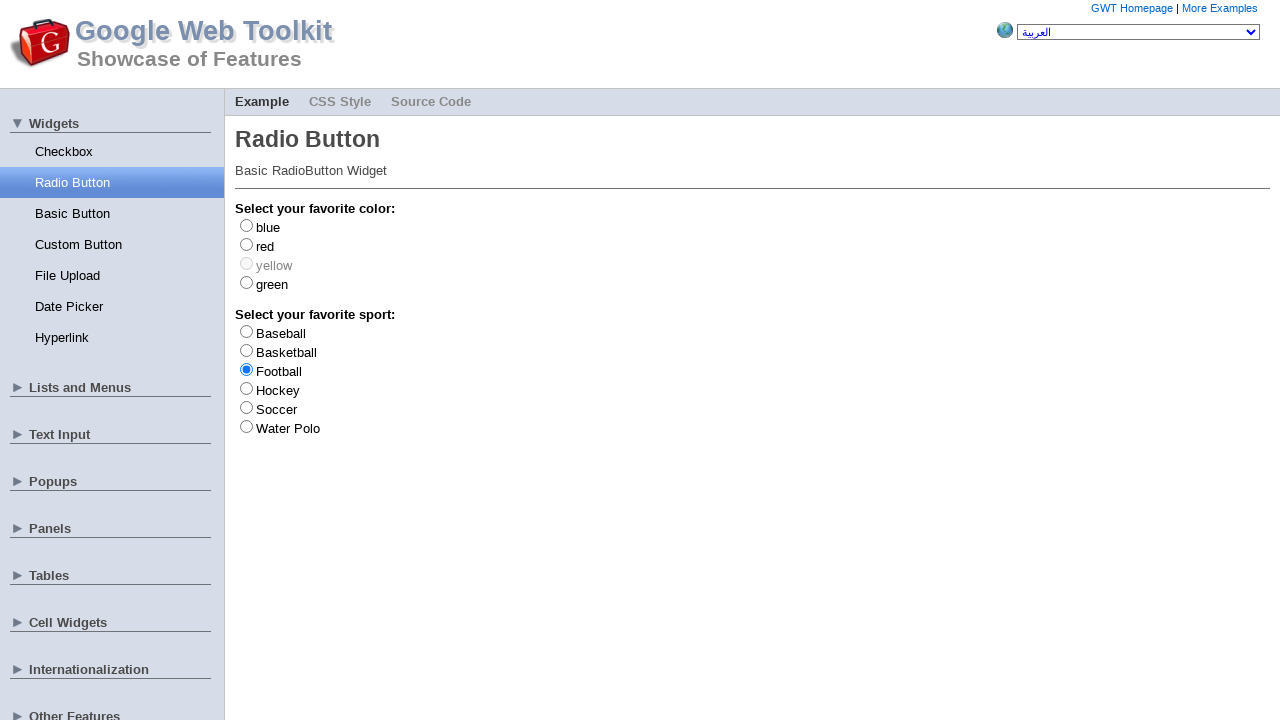

Clicked radio button for sport at selector index 3 at (246, 388) on //span[@id='gwt-debug-cwRadioButton-sport-Hockey']/input
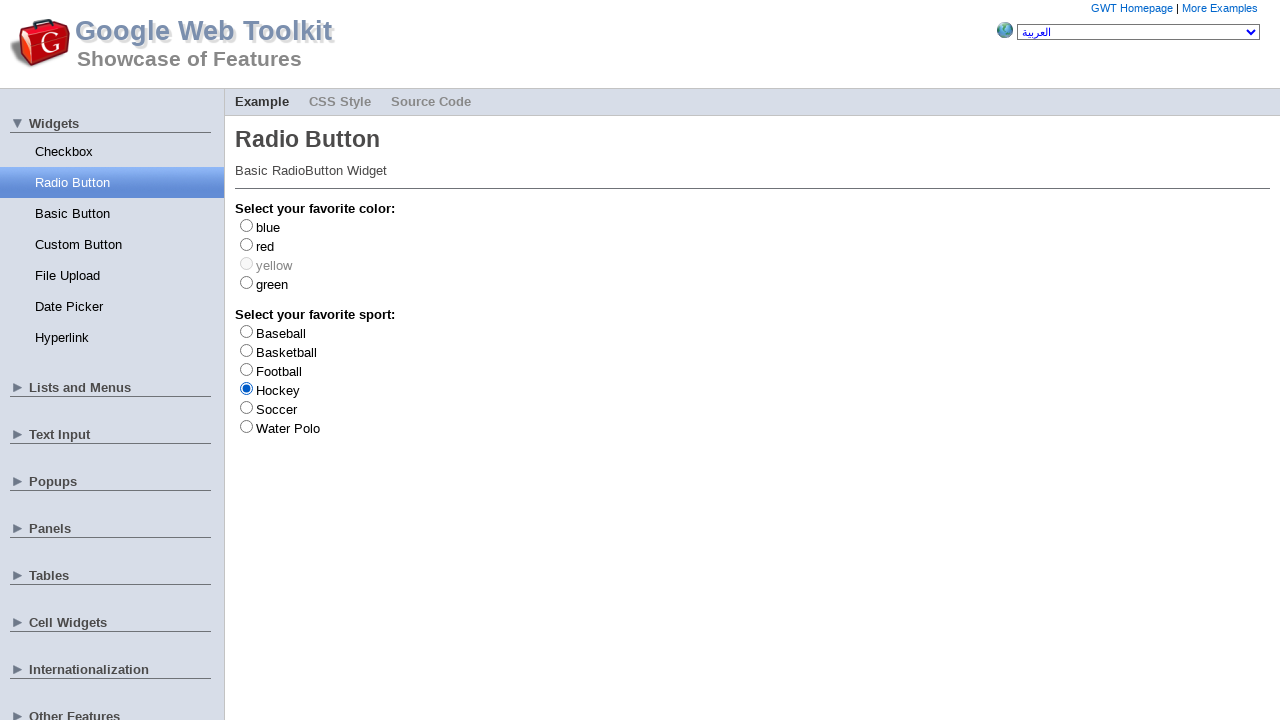

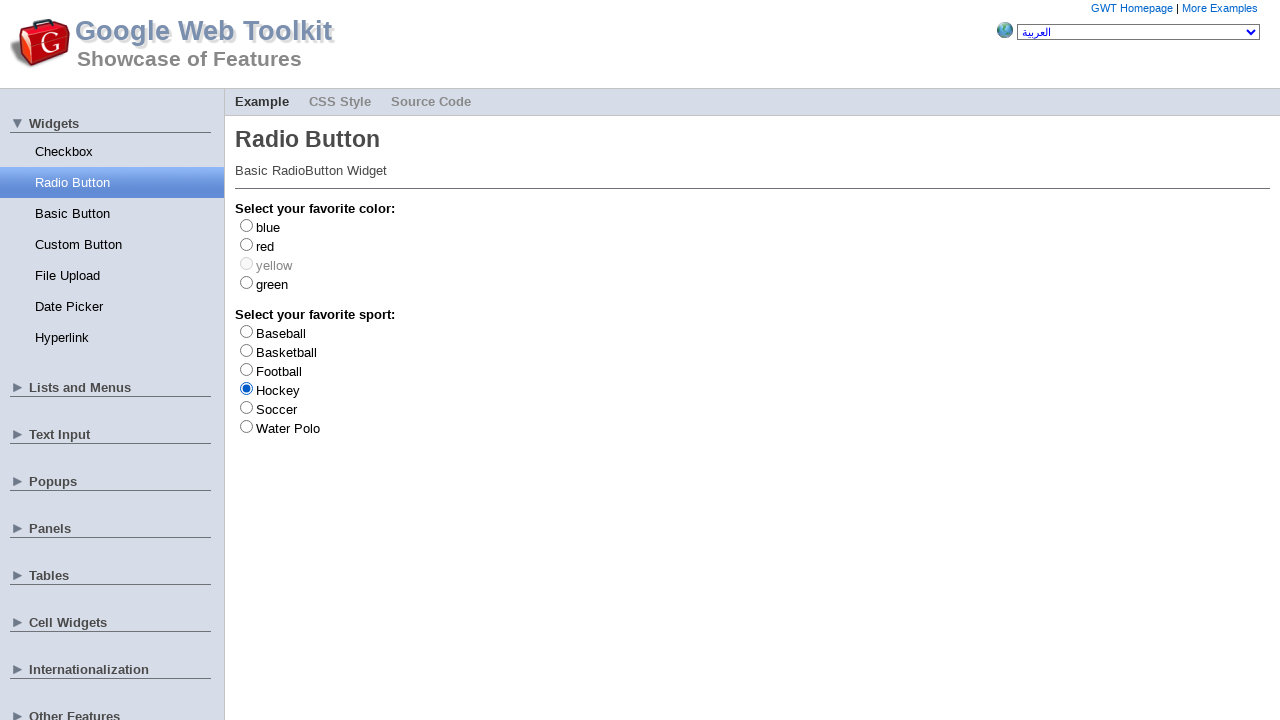